Demonstrates drag and drop by offset, dragging an element to specific coordinates

Starting URL: https://crossbrowsertesting.github.io/drag-and-drop

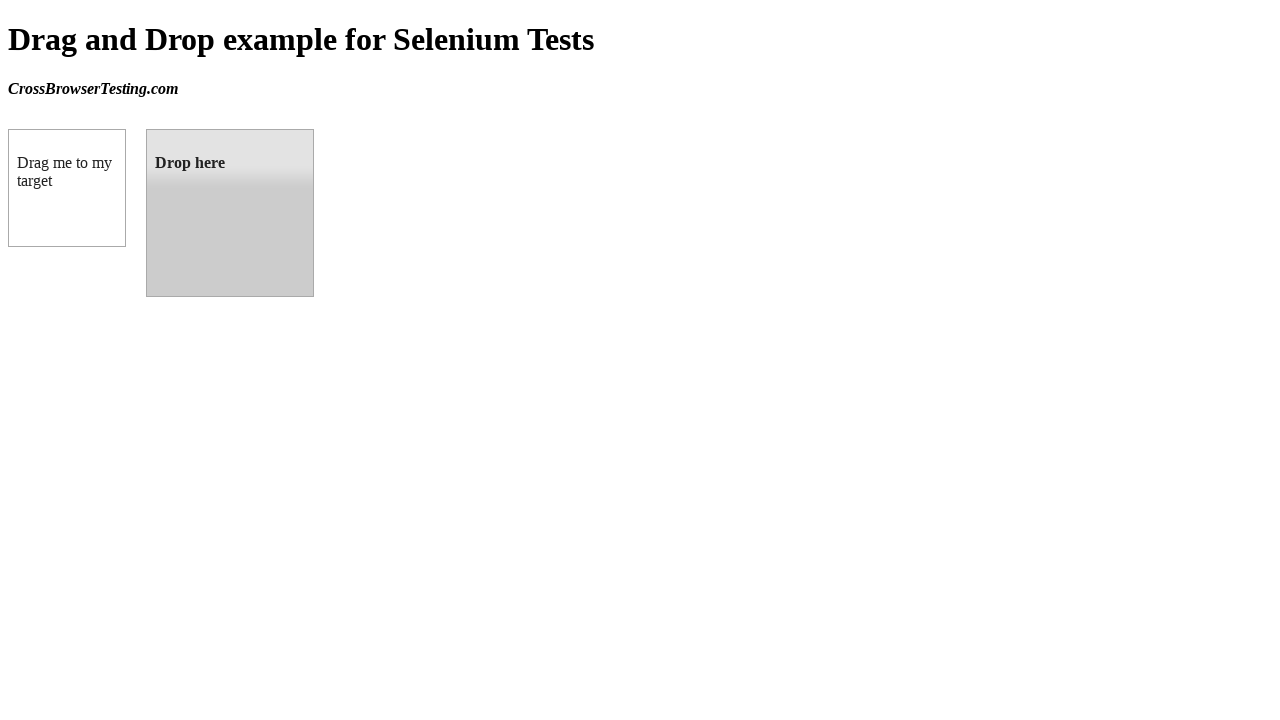

Located draggable source element
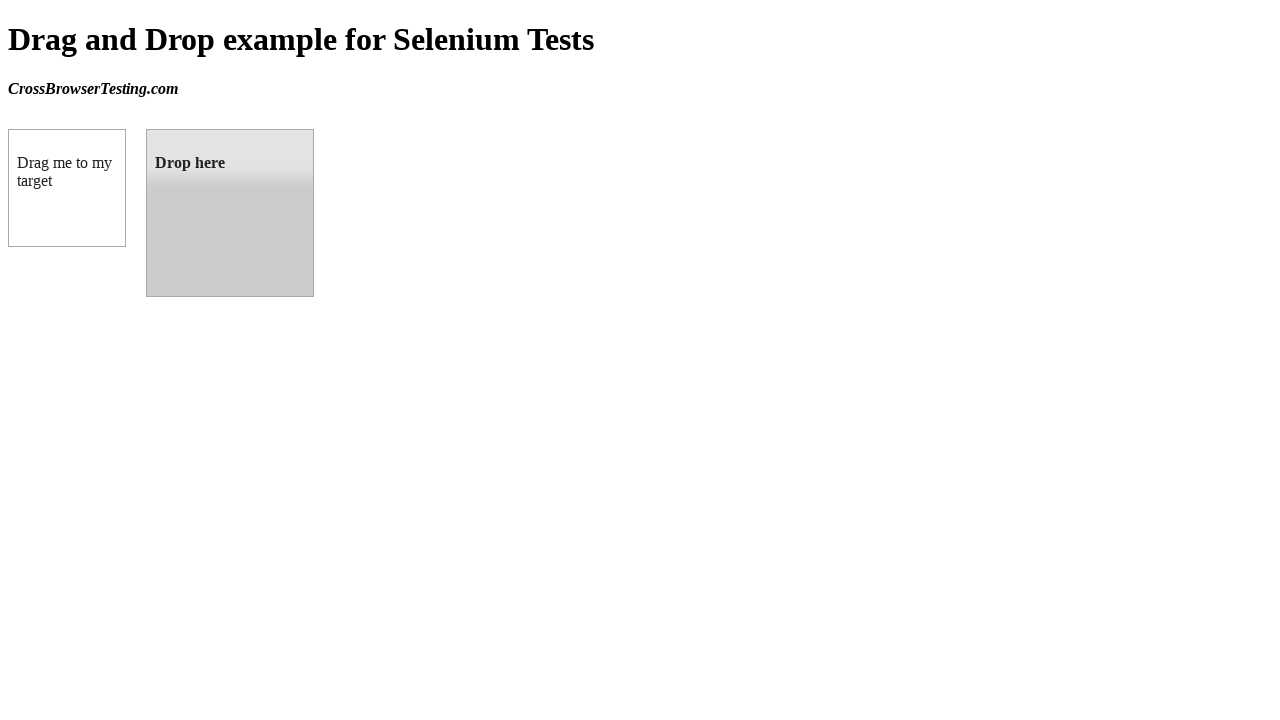

Located target droppable element
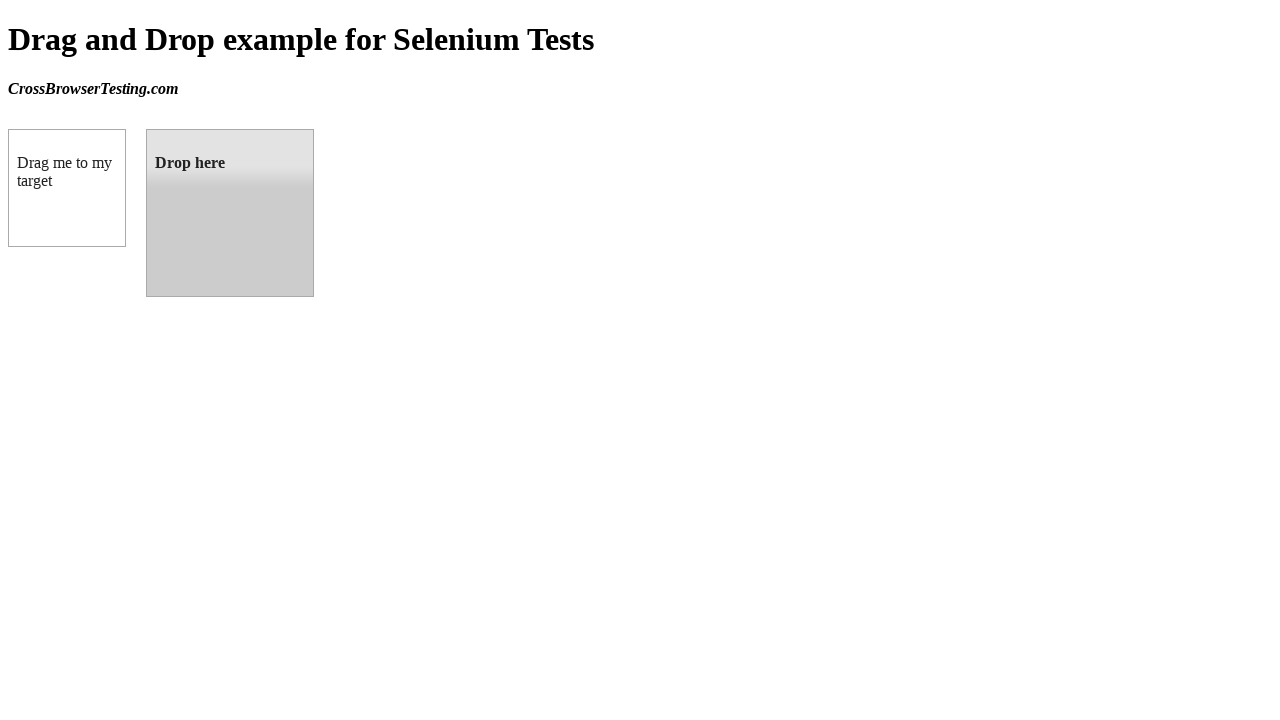

Retrieved target element bounding box
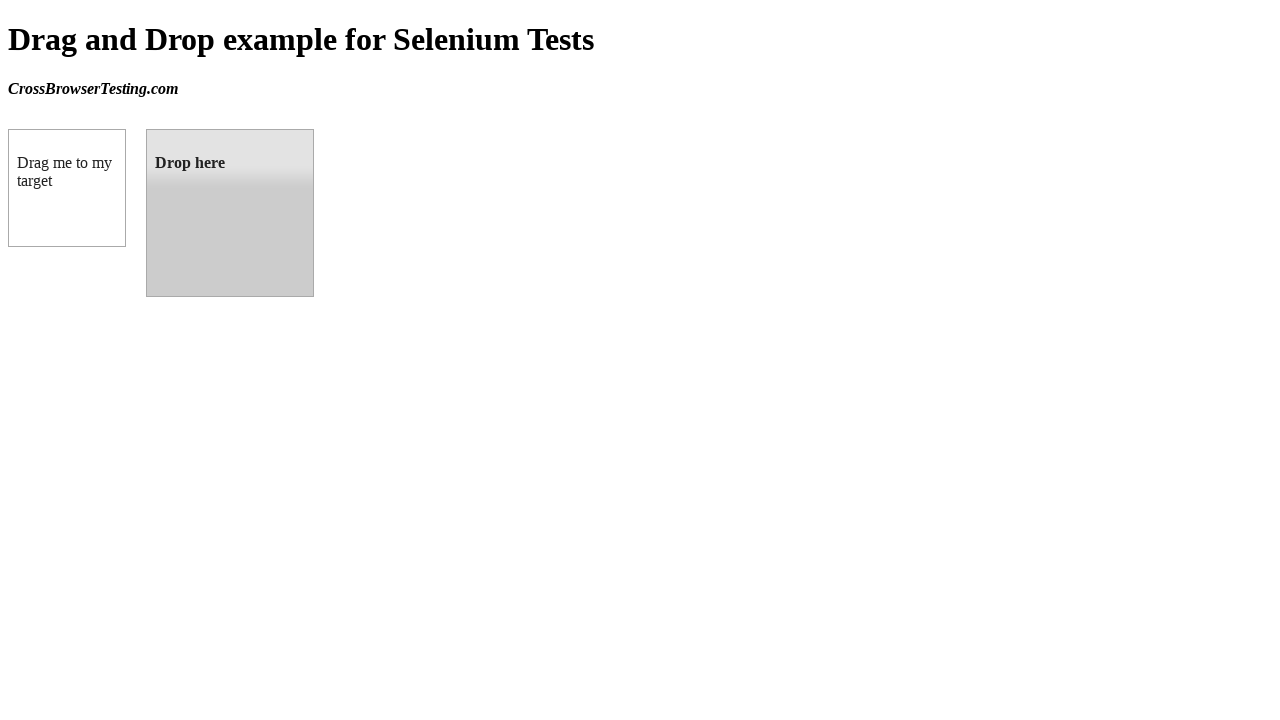

Retrieved source element bounding box
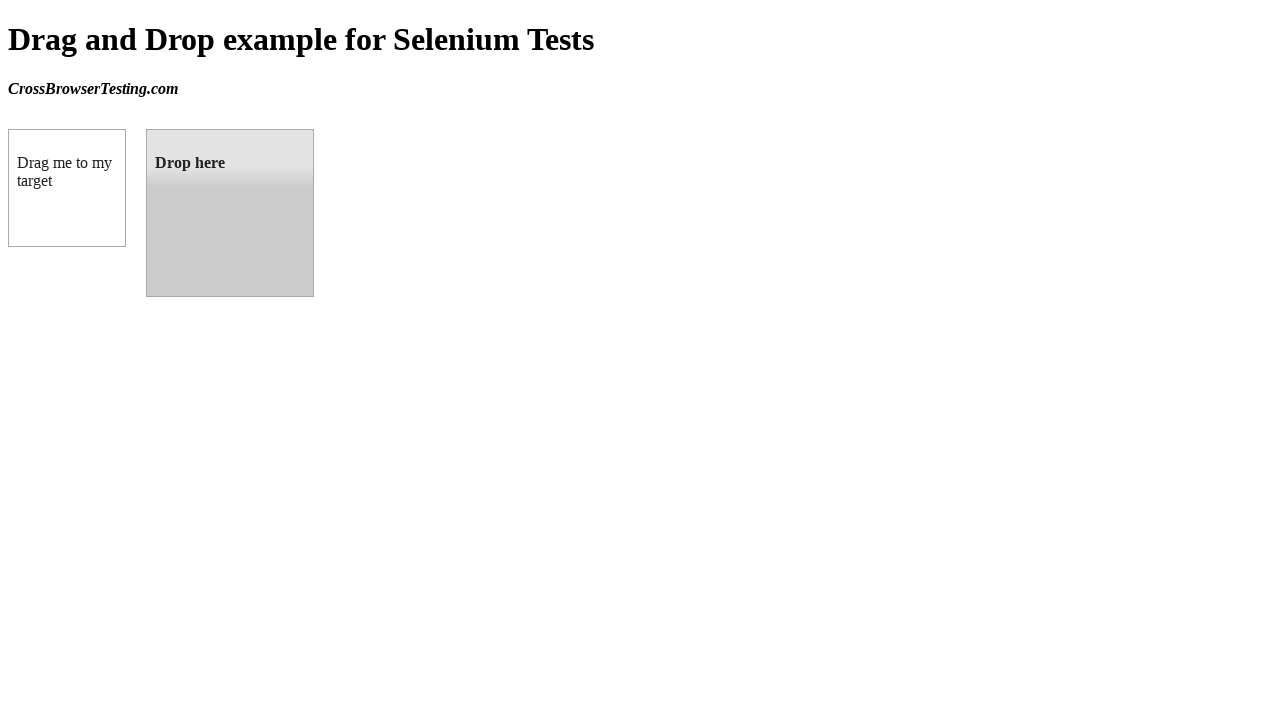

Moved mouse to center of source element at (67, 188)
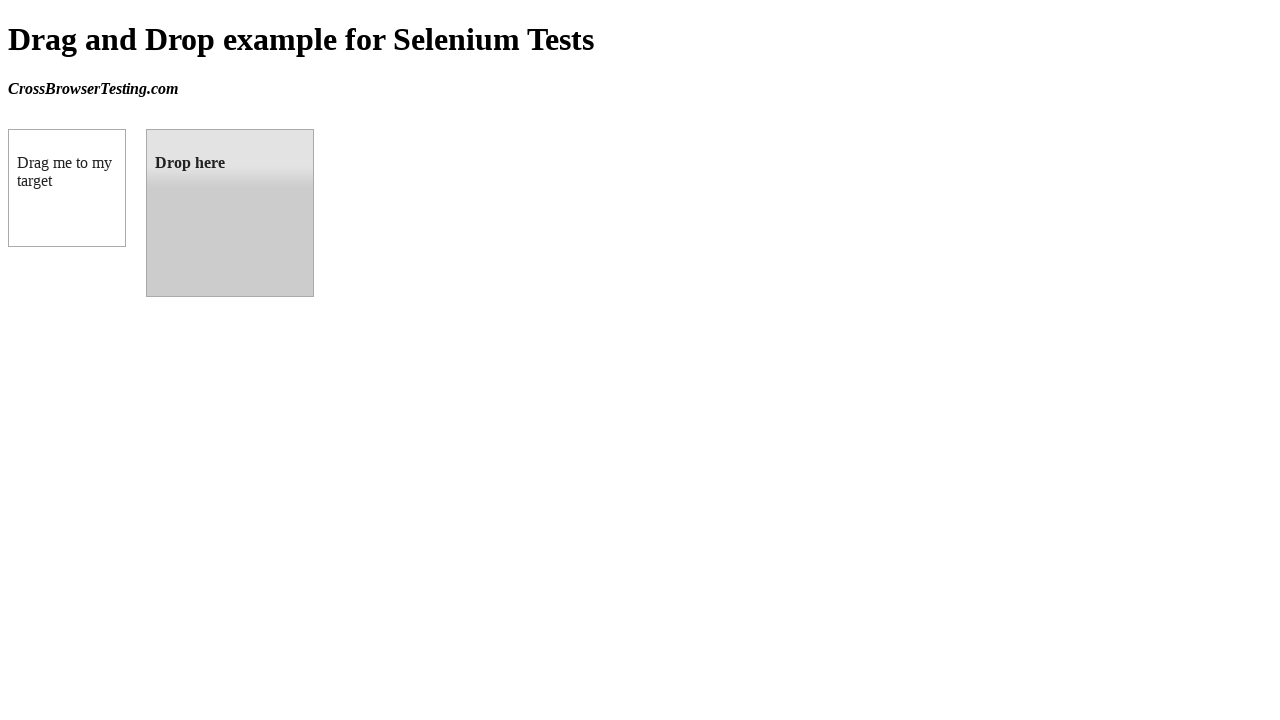

Pressed mouse button down on source element at (67, 188)
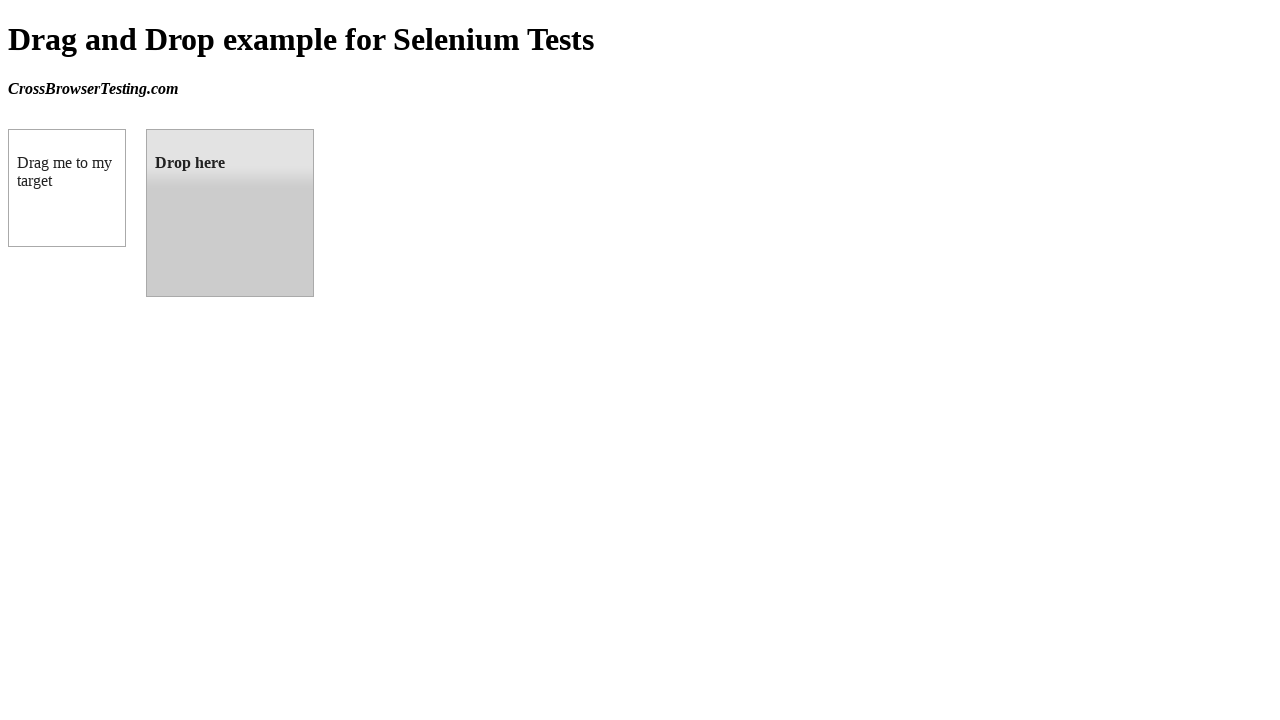

Dragged element to center of target droppable area at (230, 213)
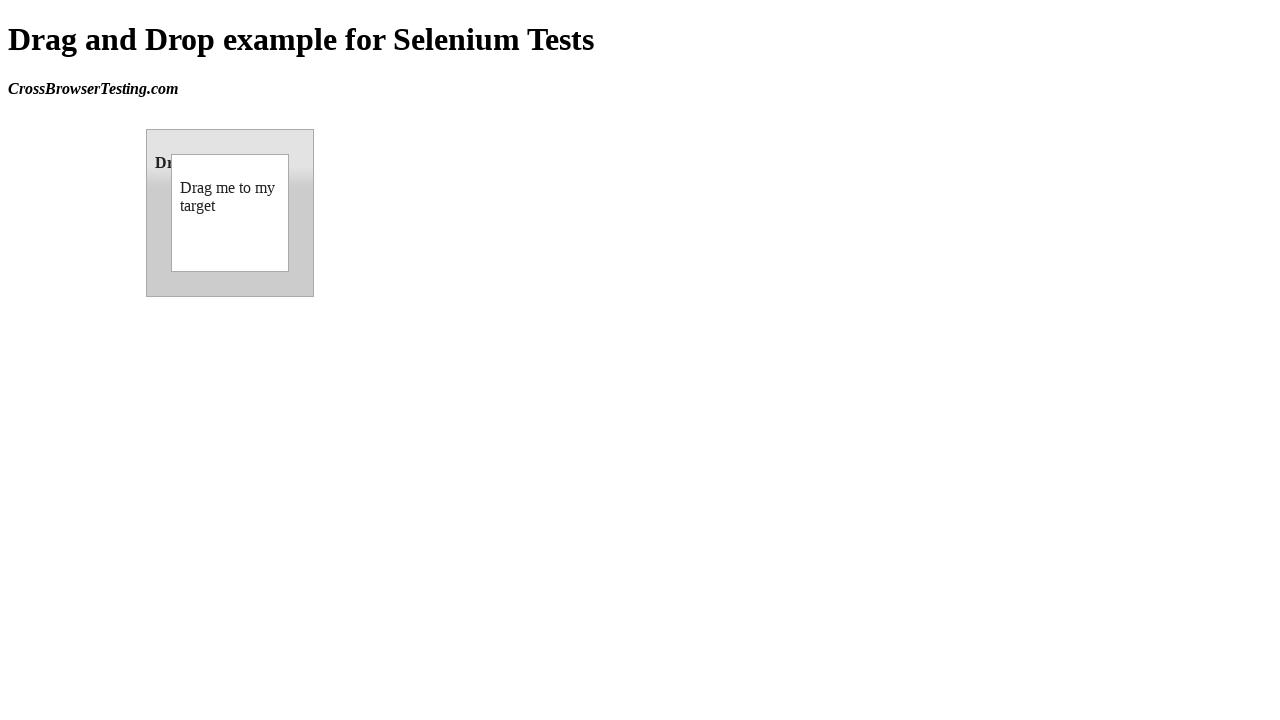

Released mouse button, completing drag and drop at (230, 213)
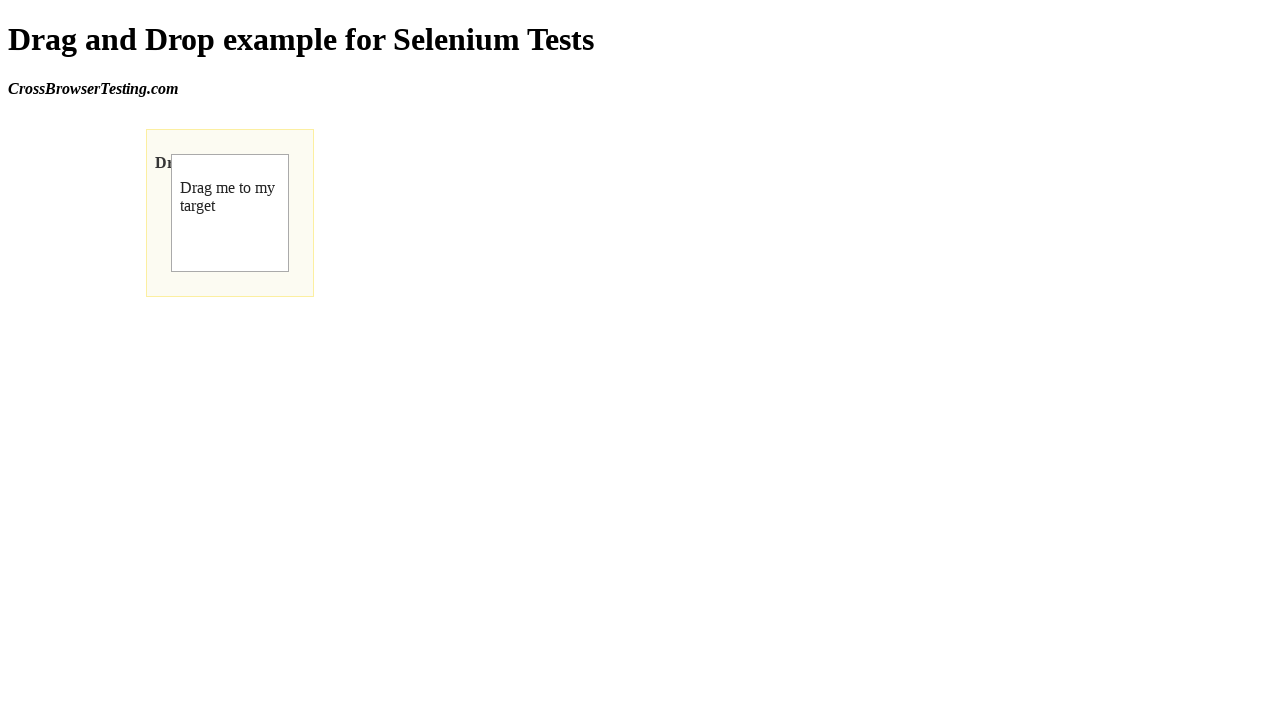

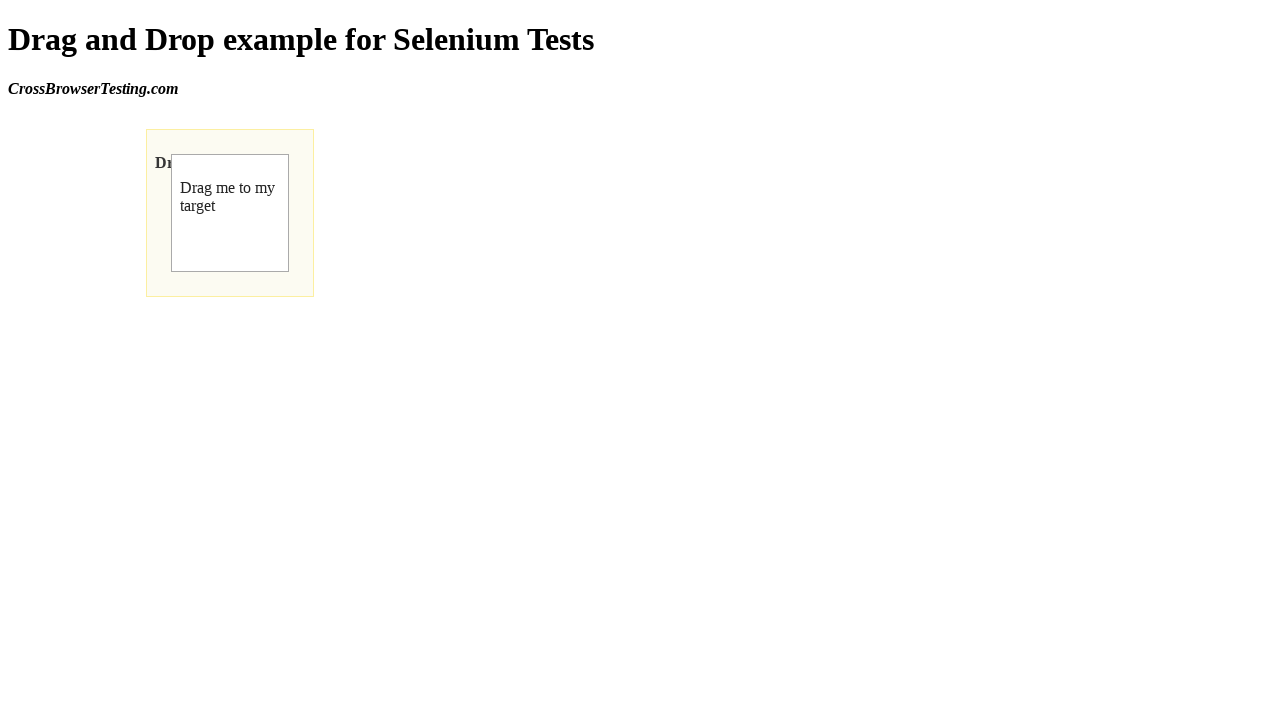